Tests the project settings functionality by navigating to settings, changing the project name and category, saving changes, and verifying the updates are reflected.

Starting URL: https://jira.trungk18.com/project/board

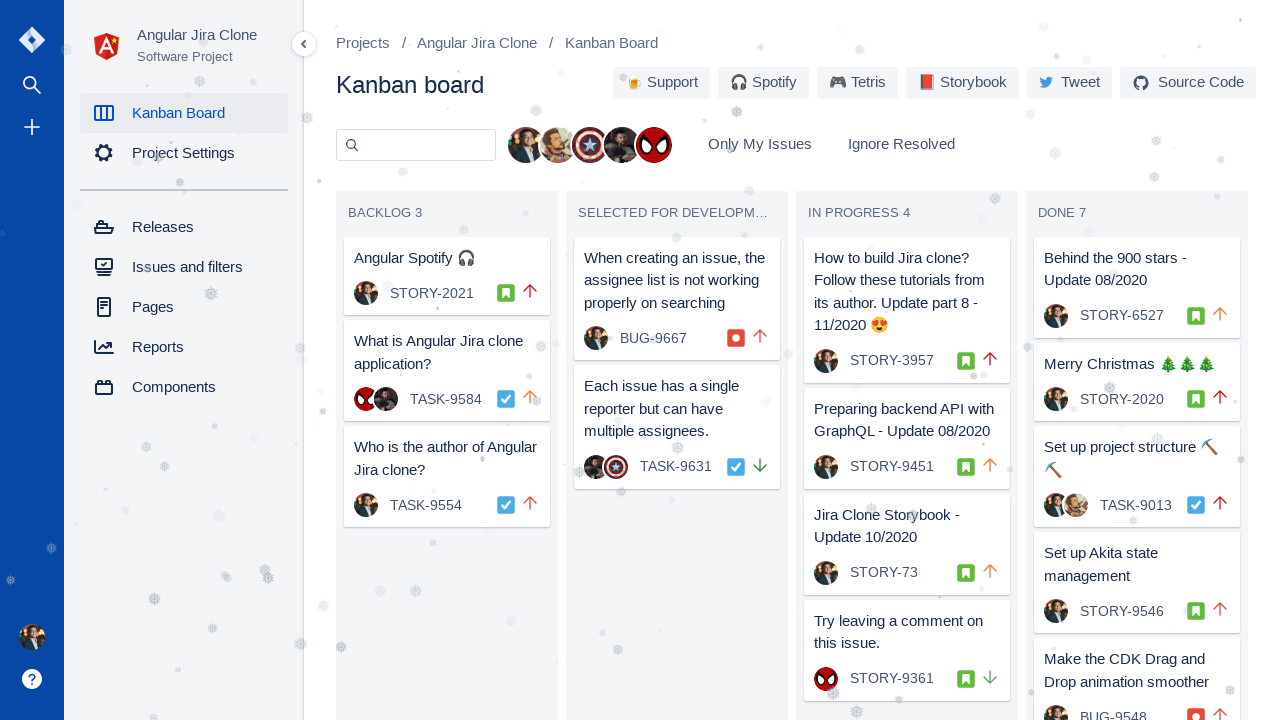

Board loaded and backlog section visible
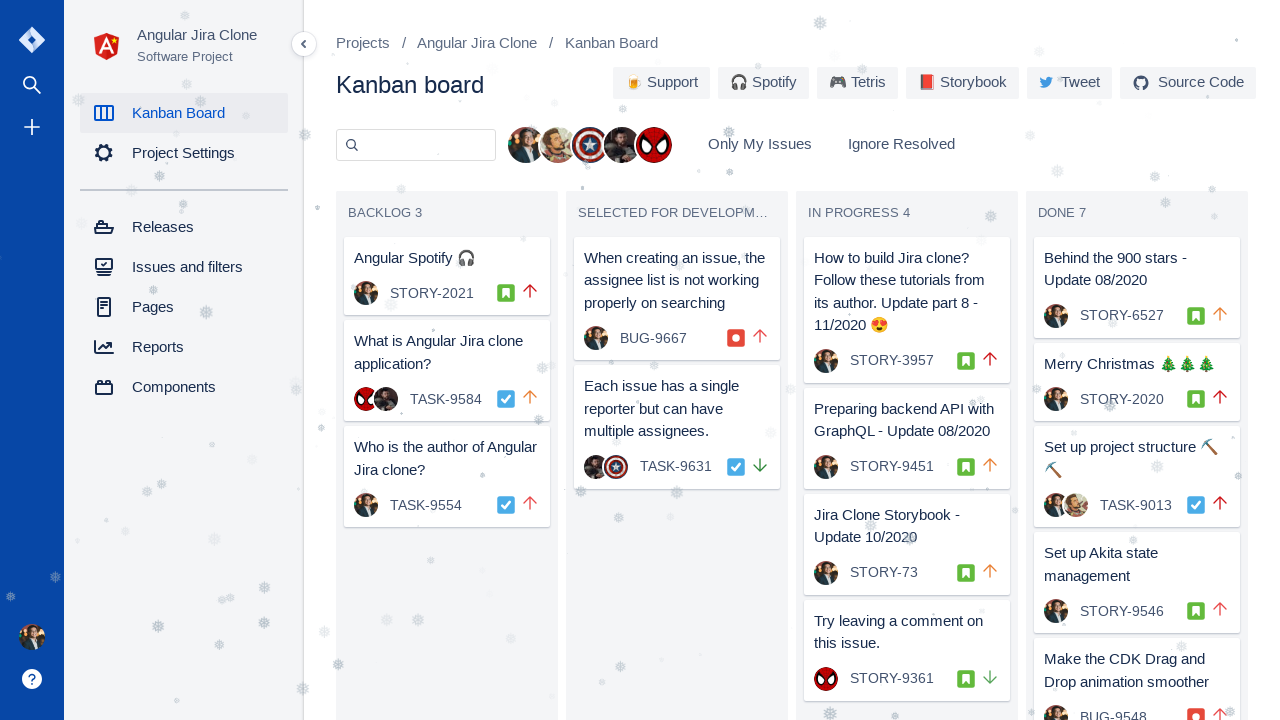

Navigated to Project Settings page at (184, 153) on a[href='/project/settings']
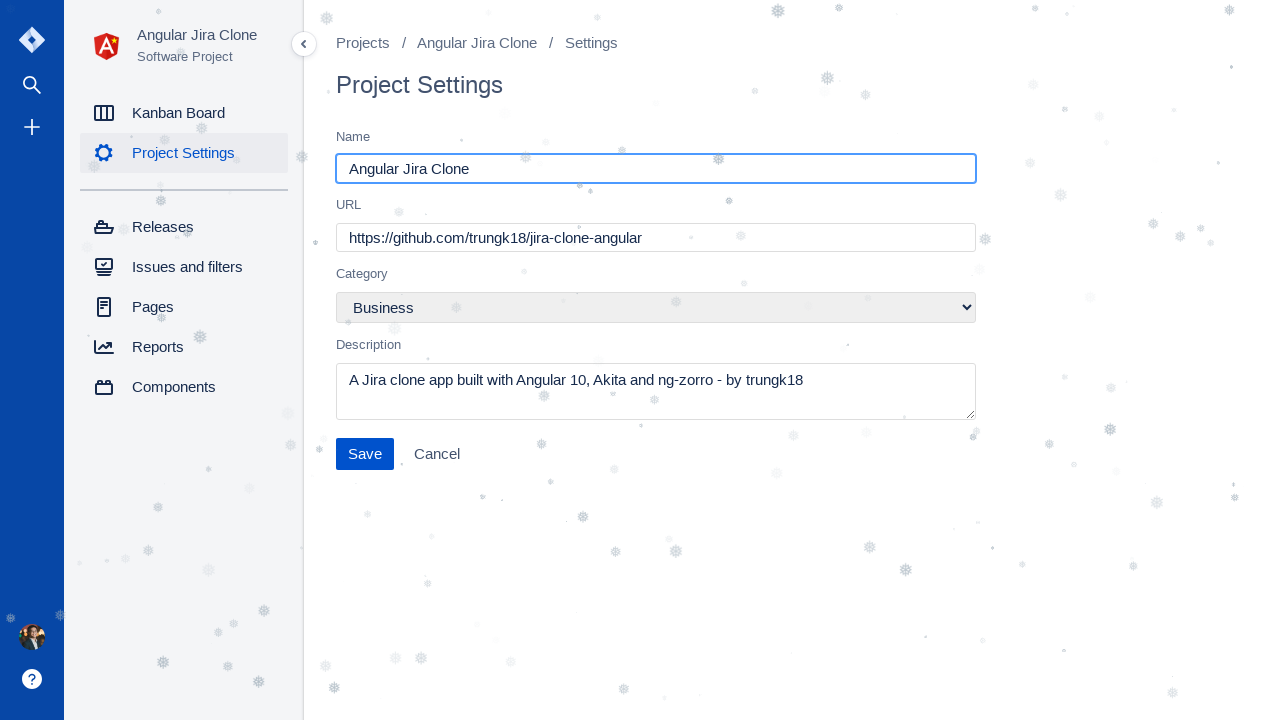

Located project name input field
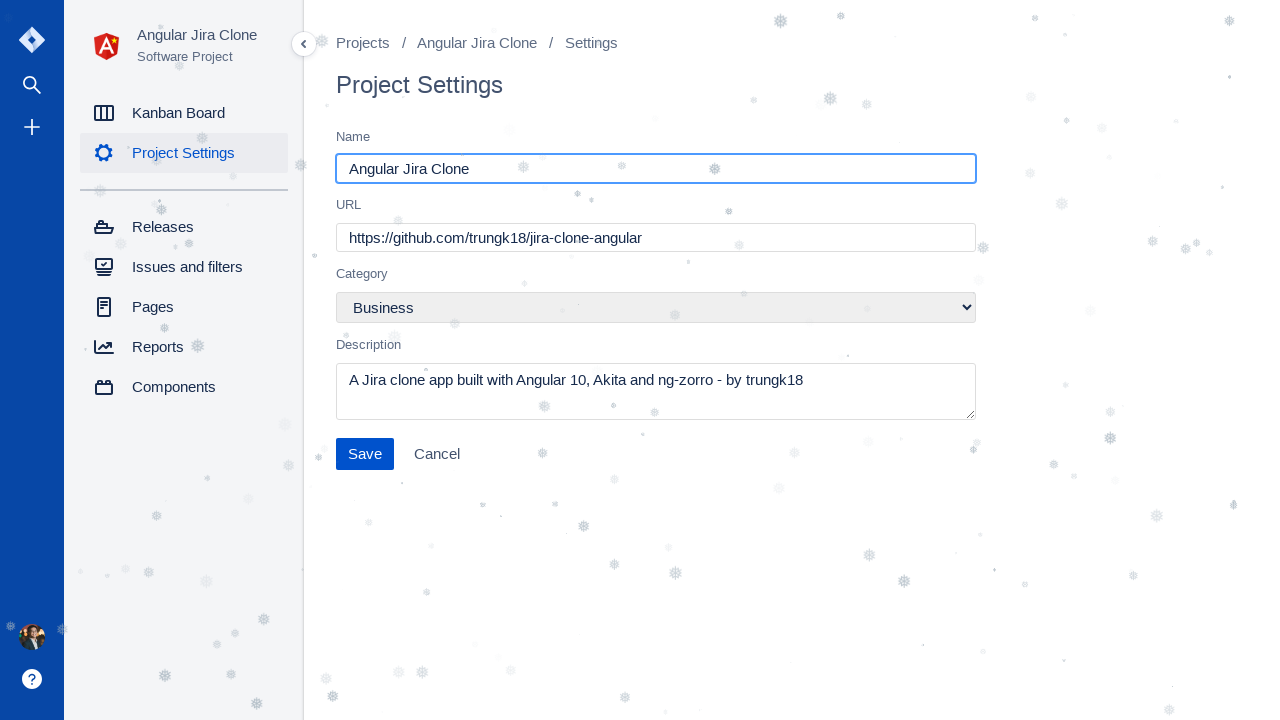

Cleared existing project name on input[placeholder='Project Name']
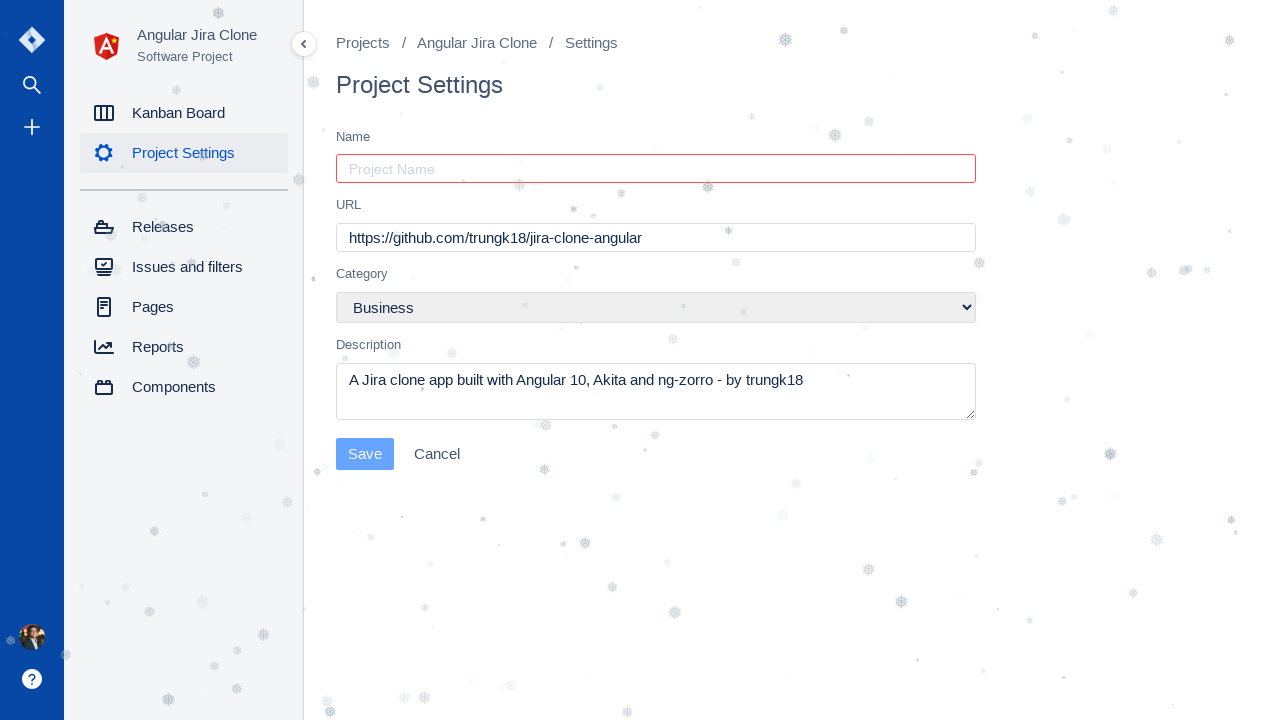

Filled project name field with 'Completely different name' on input[placeholder='Project Name']
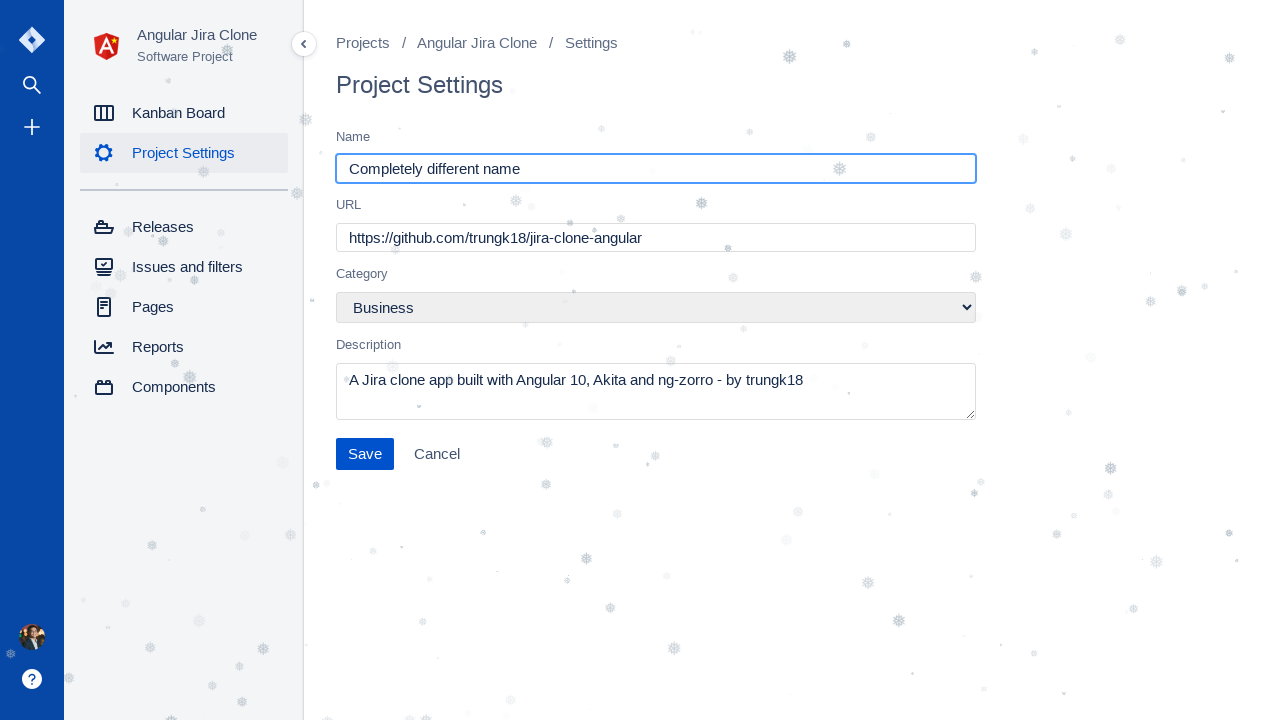

Located category dropdown
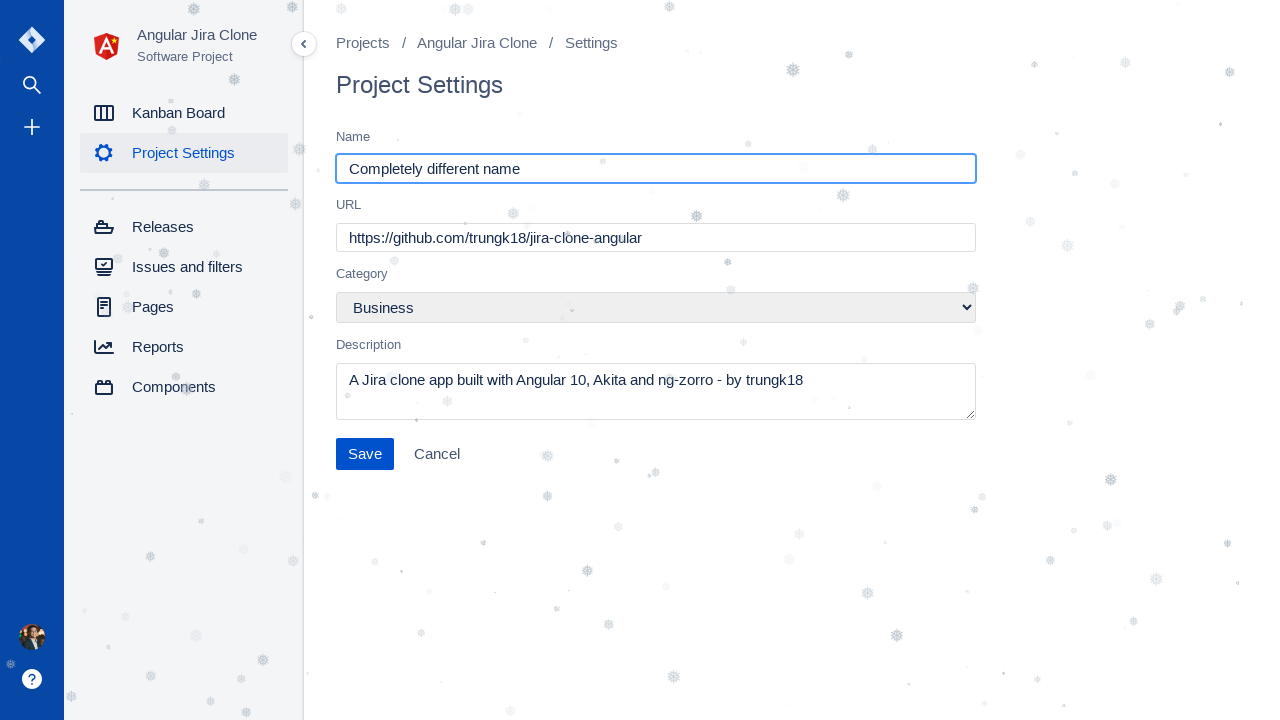

Selected 'Marketing' from category dropdown on select[formcontrolname='category']
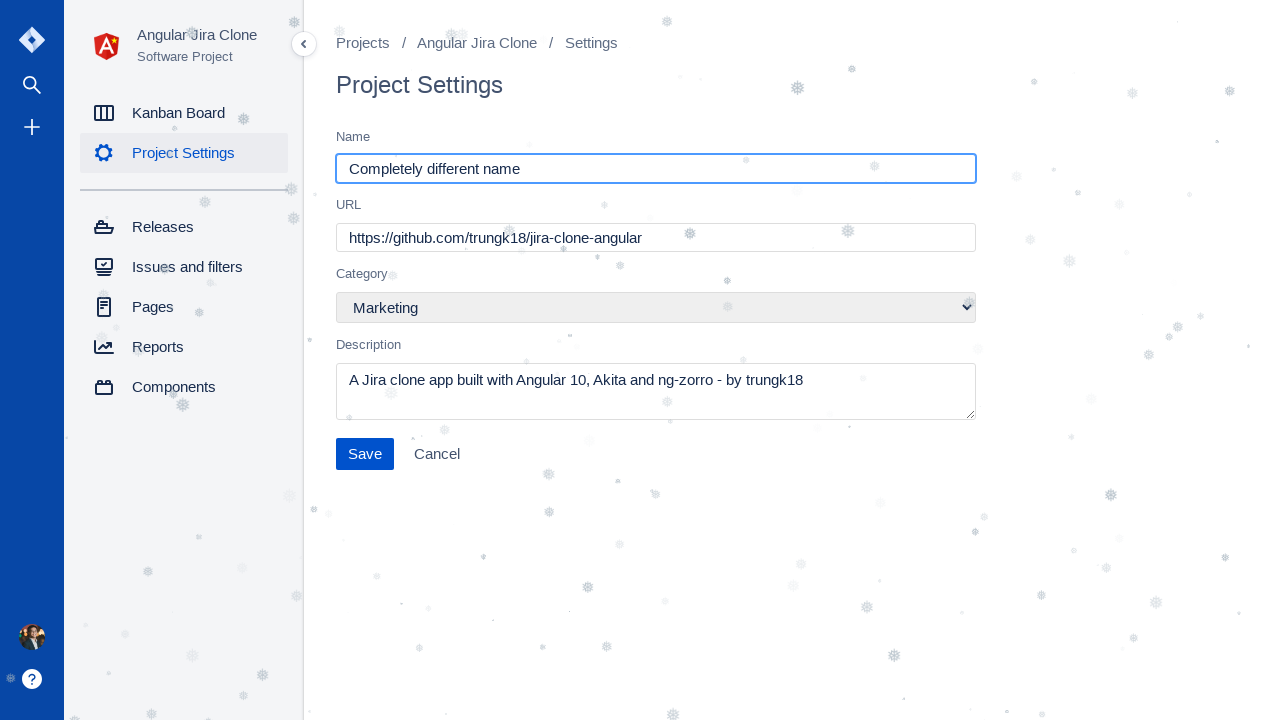

Clicked Save button to submit changes at (365, 454) on button:has-text('Save')
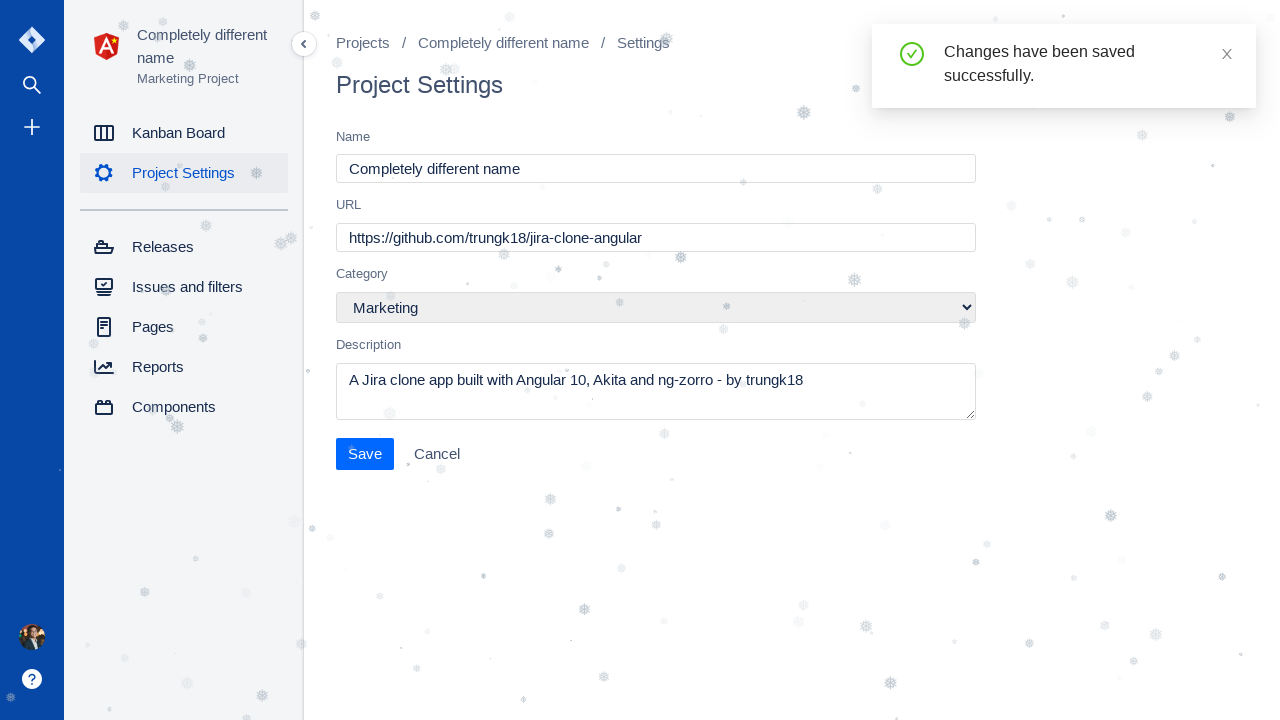

Retrieved updated project name from page
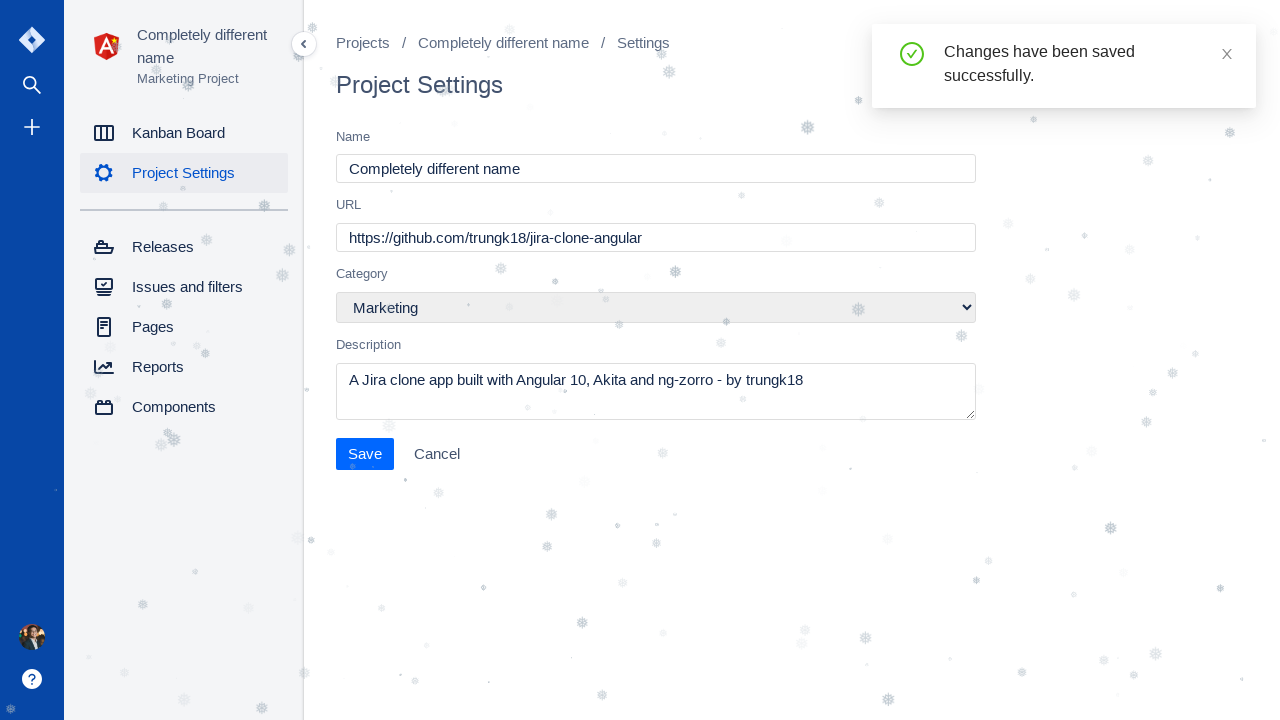

Retrieved updated category from page
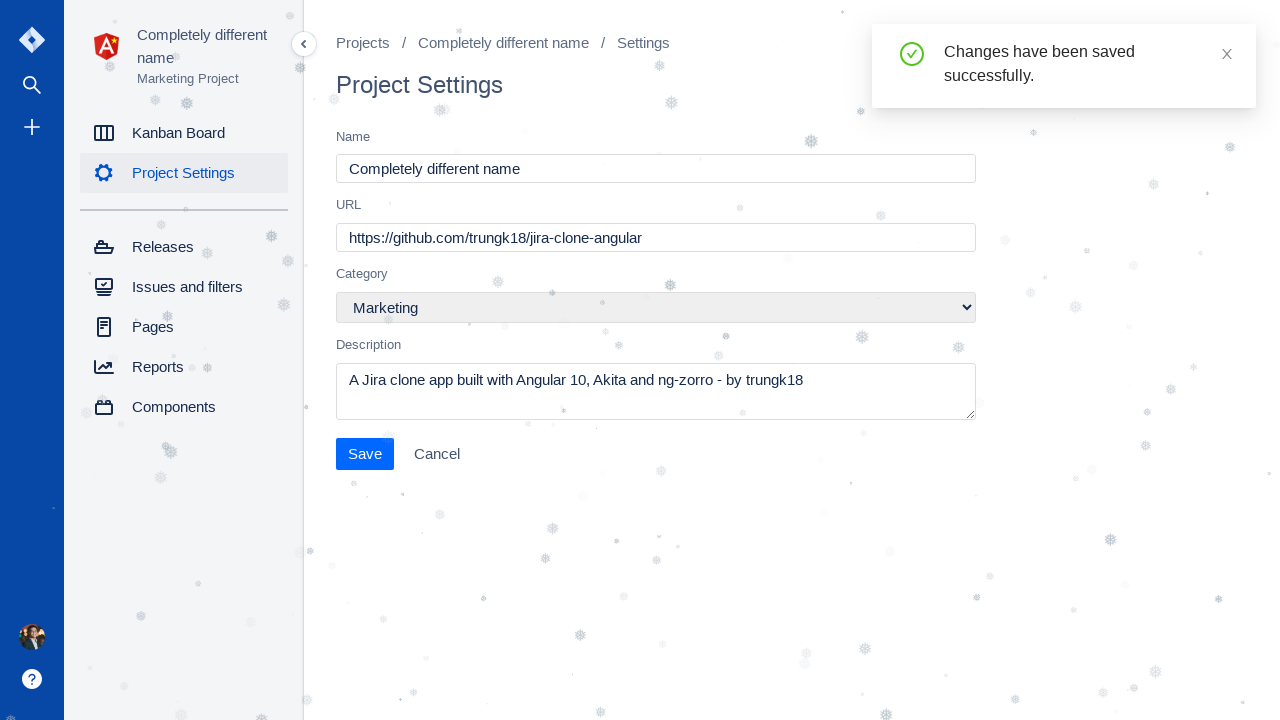

Verified project name is 'Completely different name'
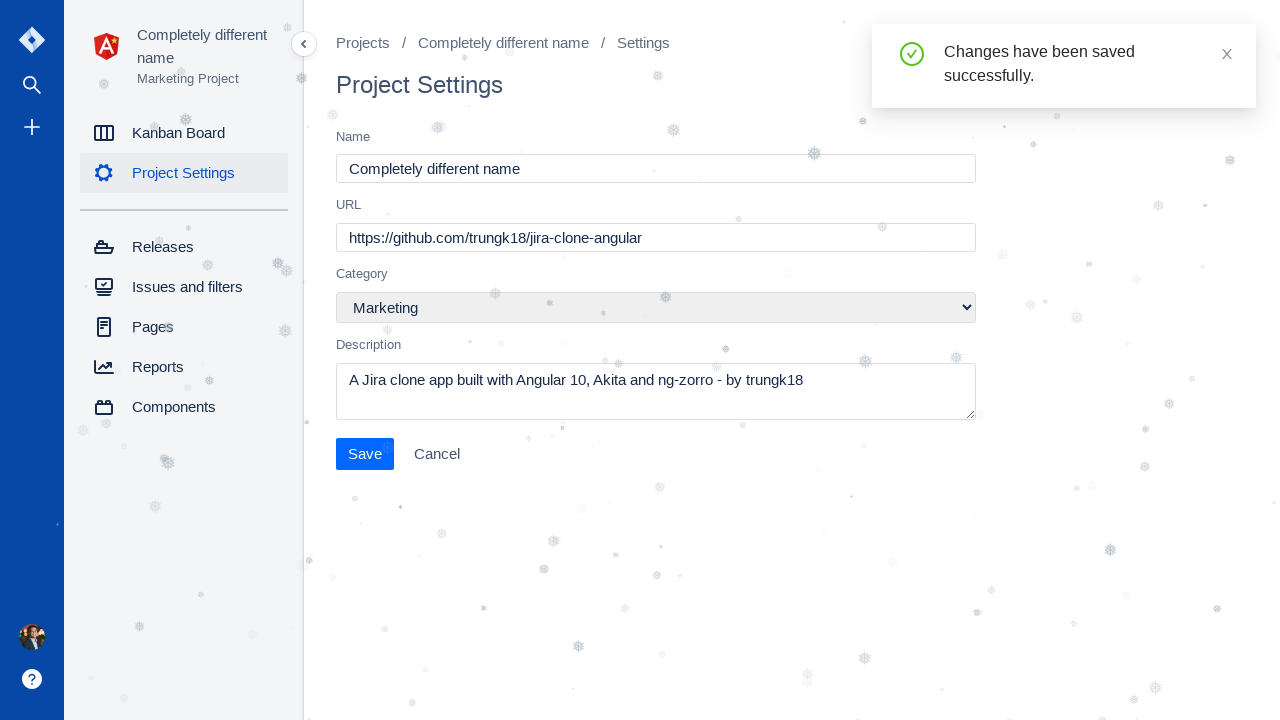

Verified category starts with 'Marketing'
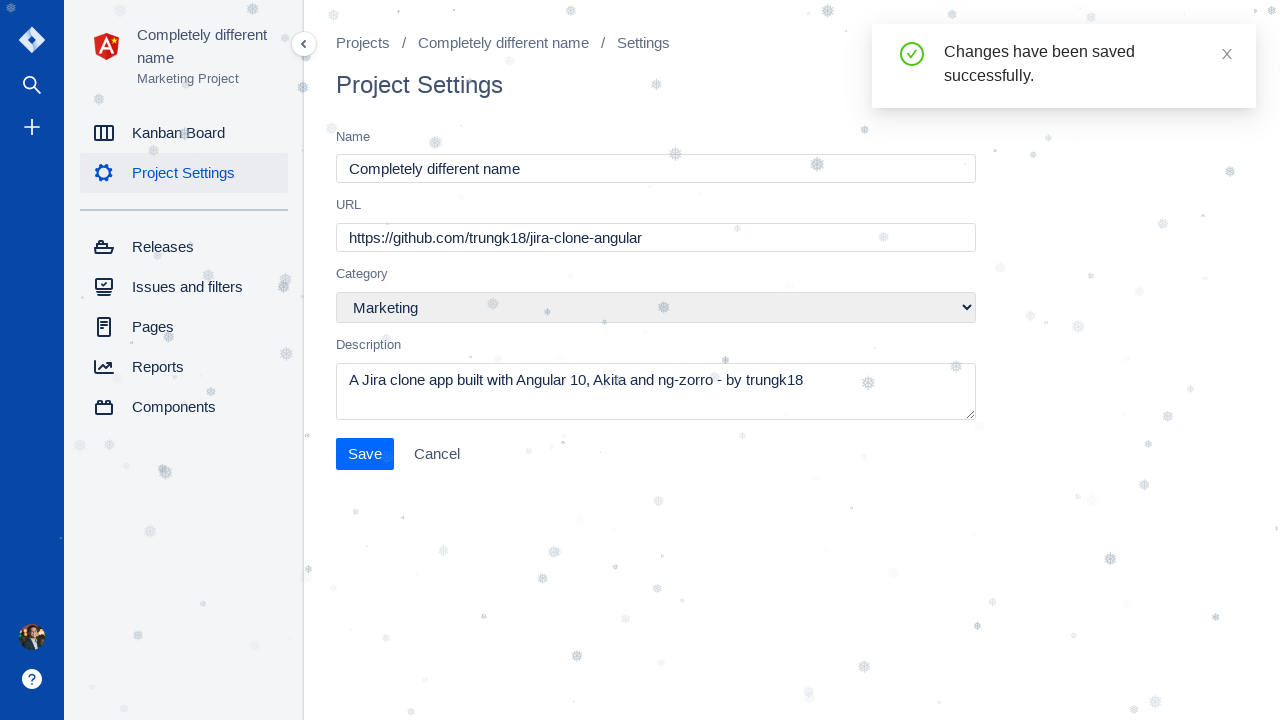

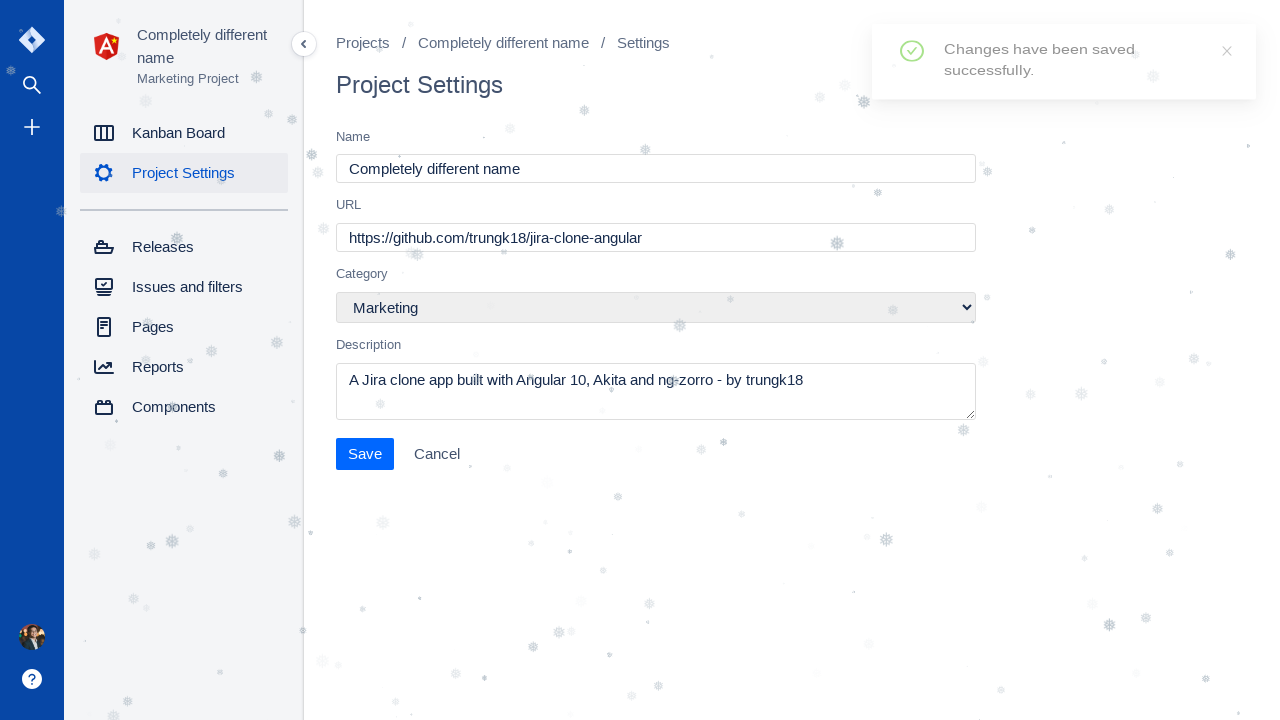